Tests alert dialog functionality on a practice website by clicking to show an alert dialog and then closing it using the titlebar close icon

Starting URL: https://leafground.com/alert.xhtml

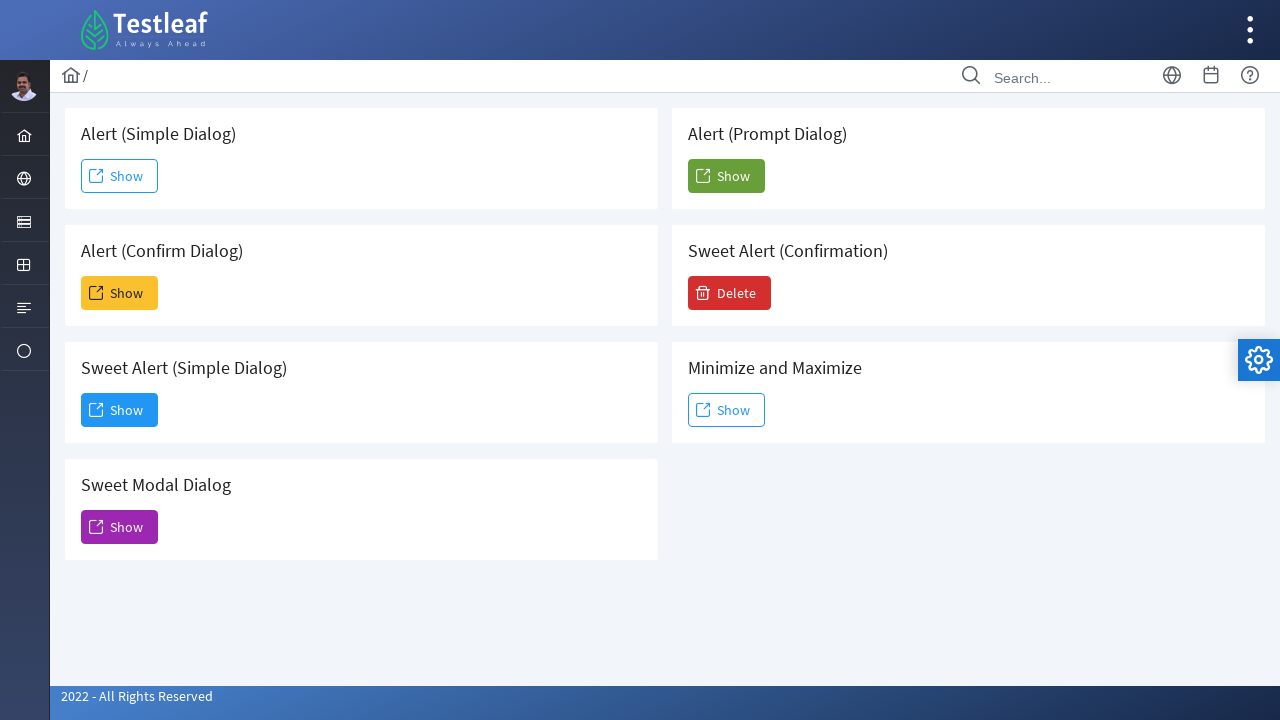

Clicked the 6th 'Show' button to trigger alert dialog at (726, 410) on (//*[text()='Show'])[6]
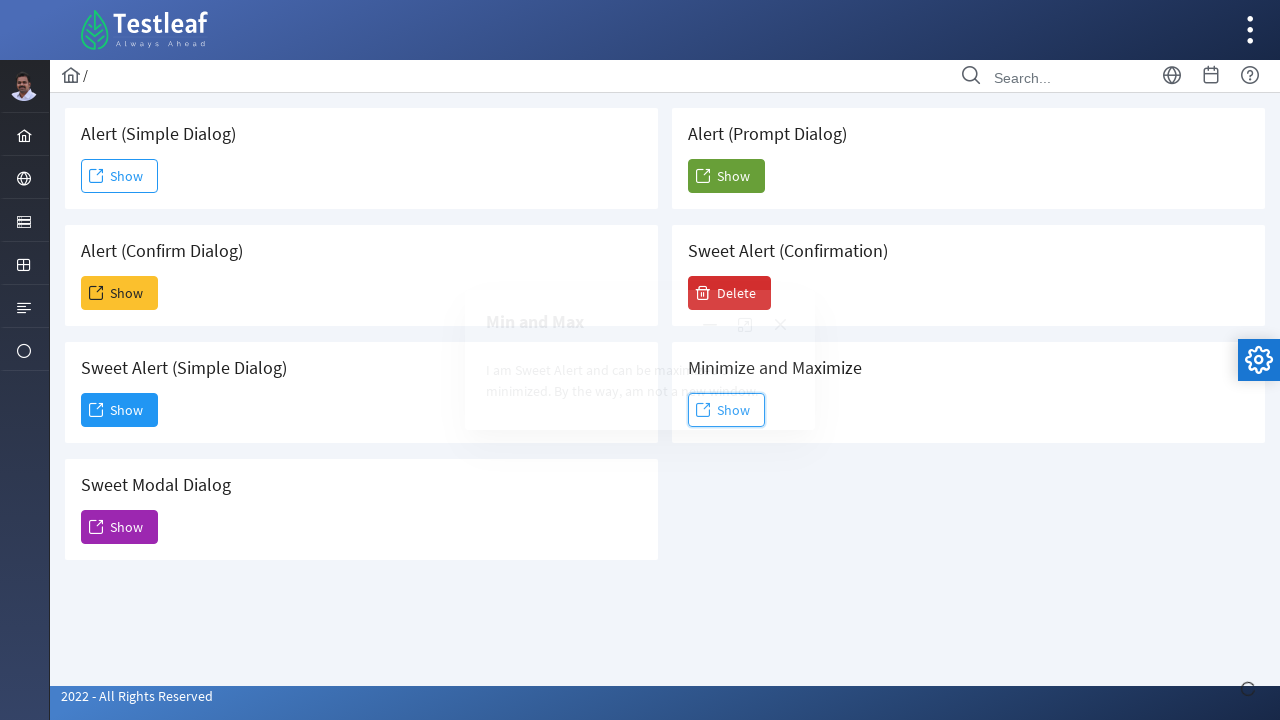

Waited for dialog to appear
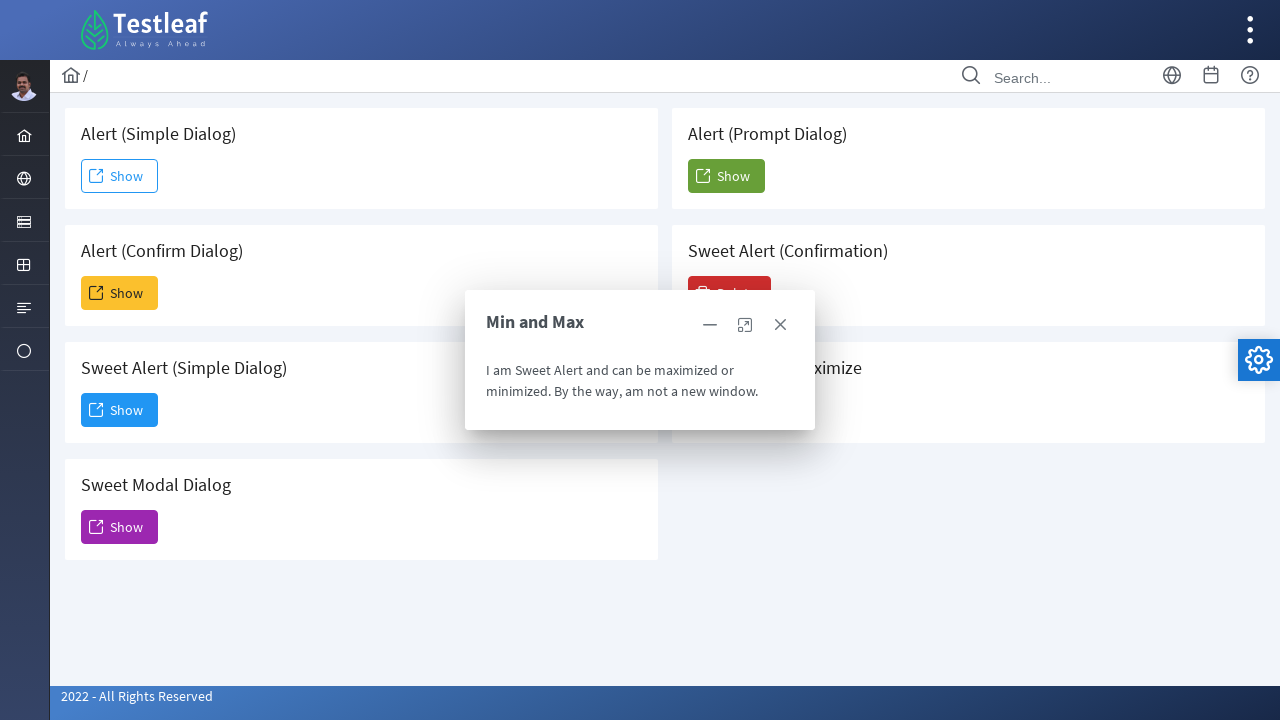

Clicked the close icon on the dialog titlebar to dismiss it at (745, 325) on (//*[contains(@class,'ui-dialog-titlebar-icon')])[4]
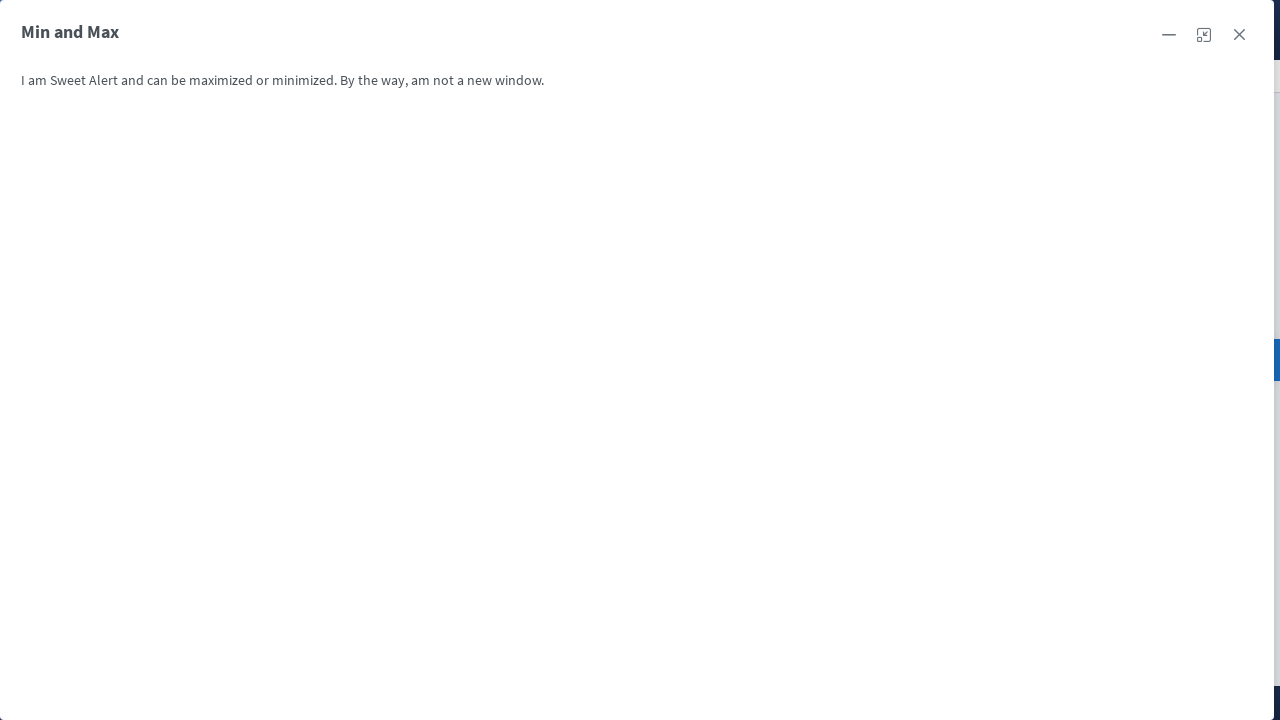

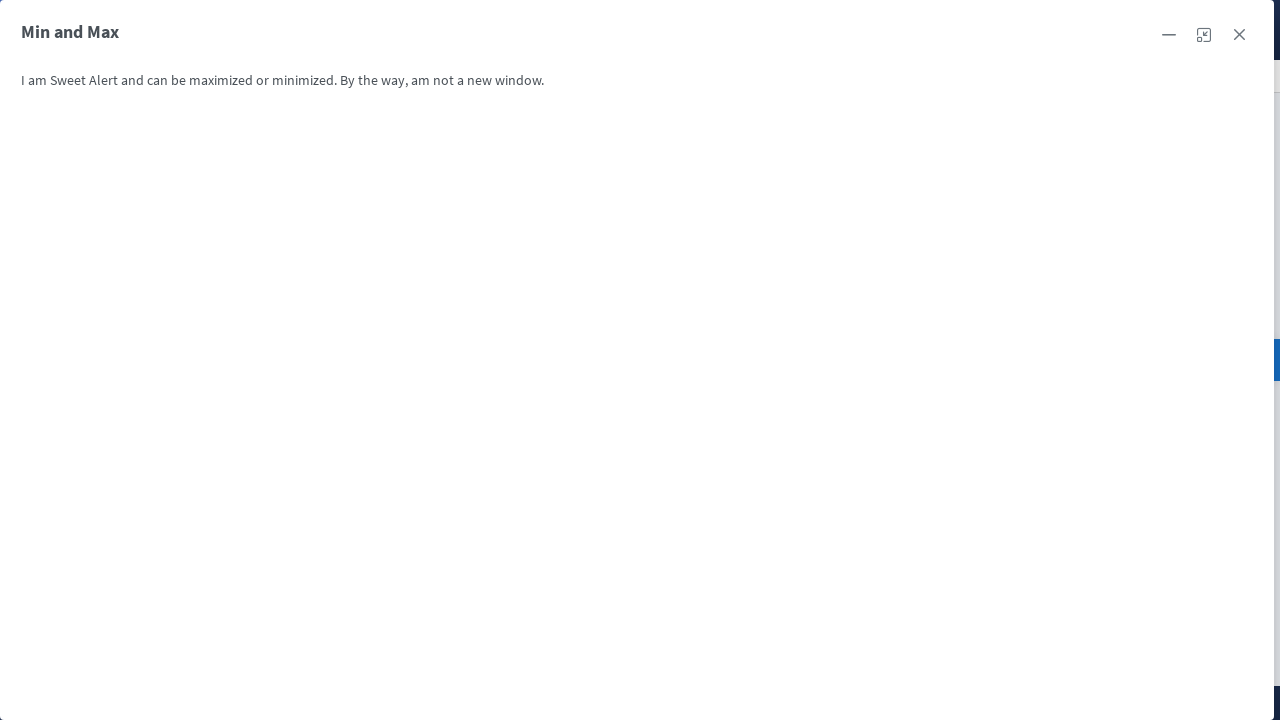